Tests JavaScript confirm dialog by clicking the second button, dismissing the alert, and verifying the result message

Starting URL: https://the-internet.herokuapp.com/javascript_alerts

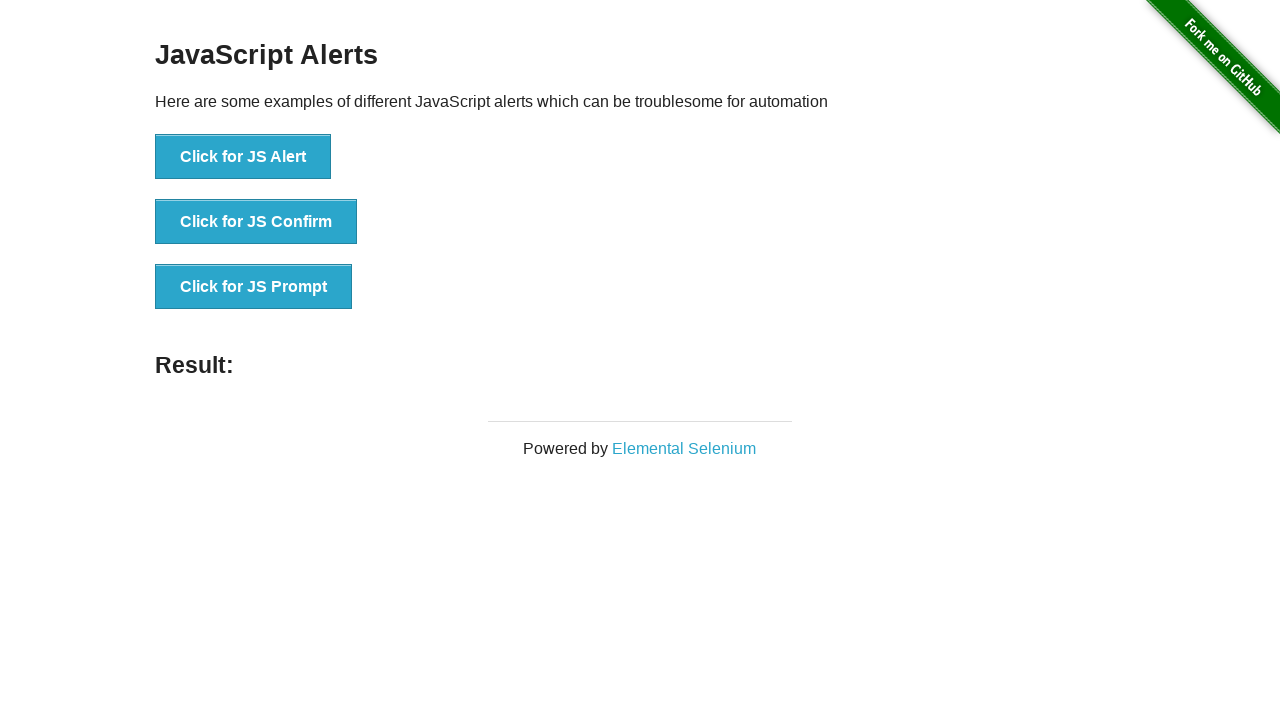

Clicked the JS Confirm button at (256, 222) on button[onclick='jsConfirm()']
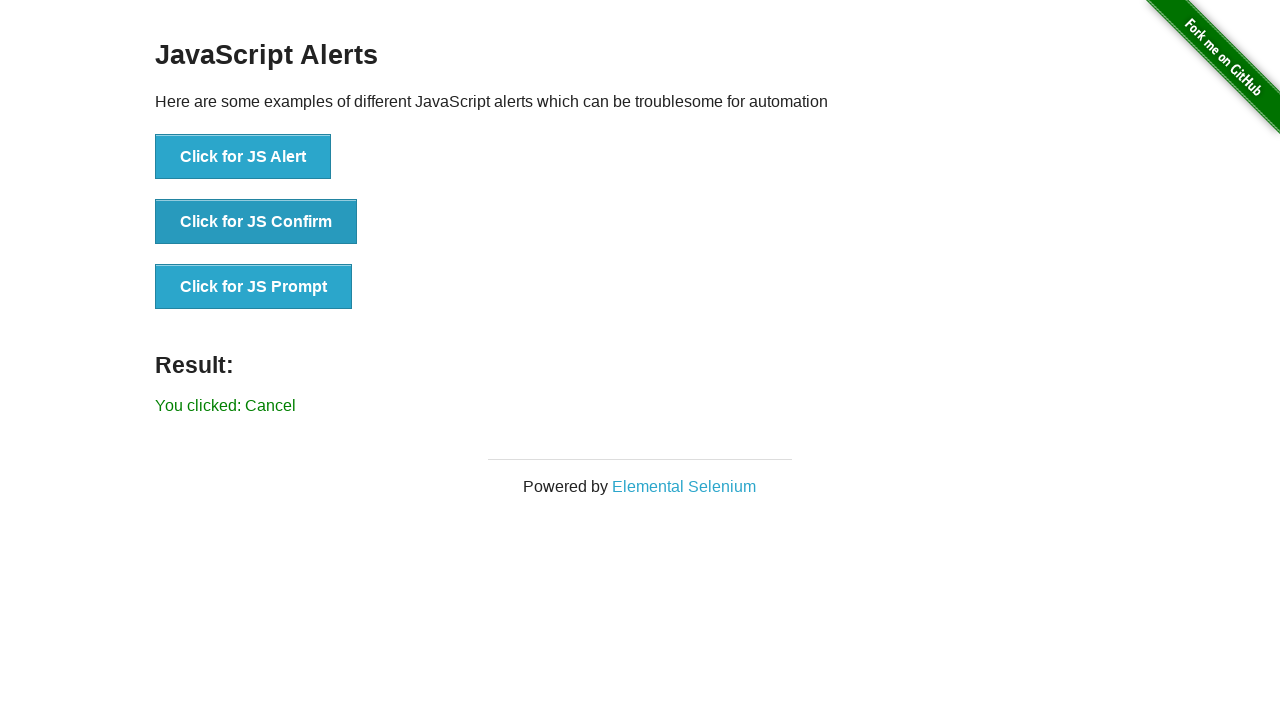

Set up dialog handler to dismiss the confirm dialog
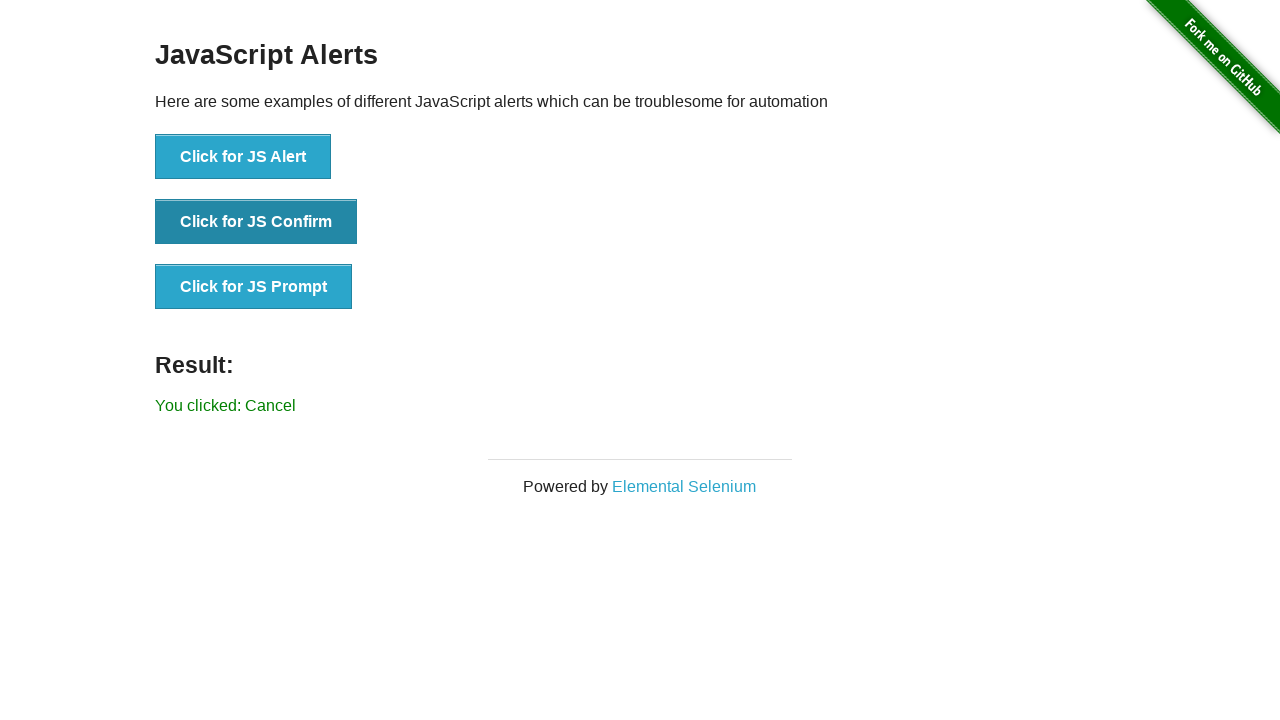

Result message element loaded after dismissing dialog
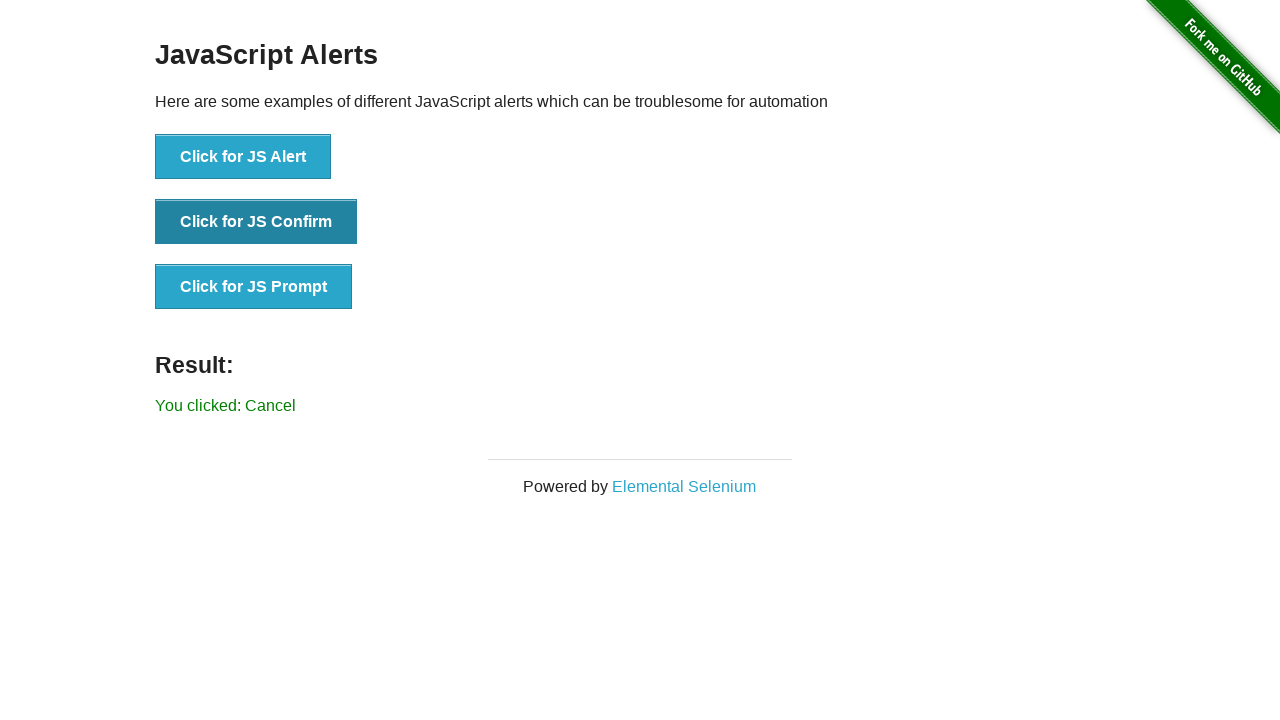

Retrieved result message text content
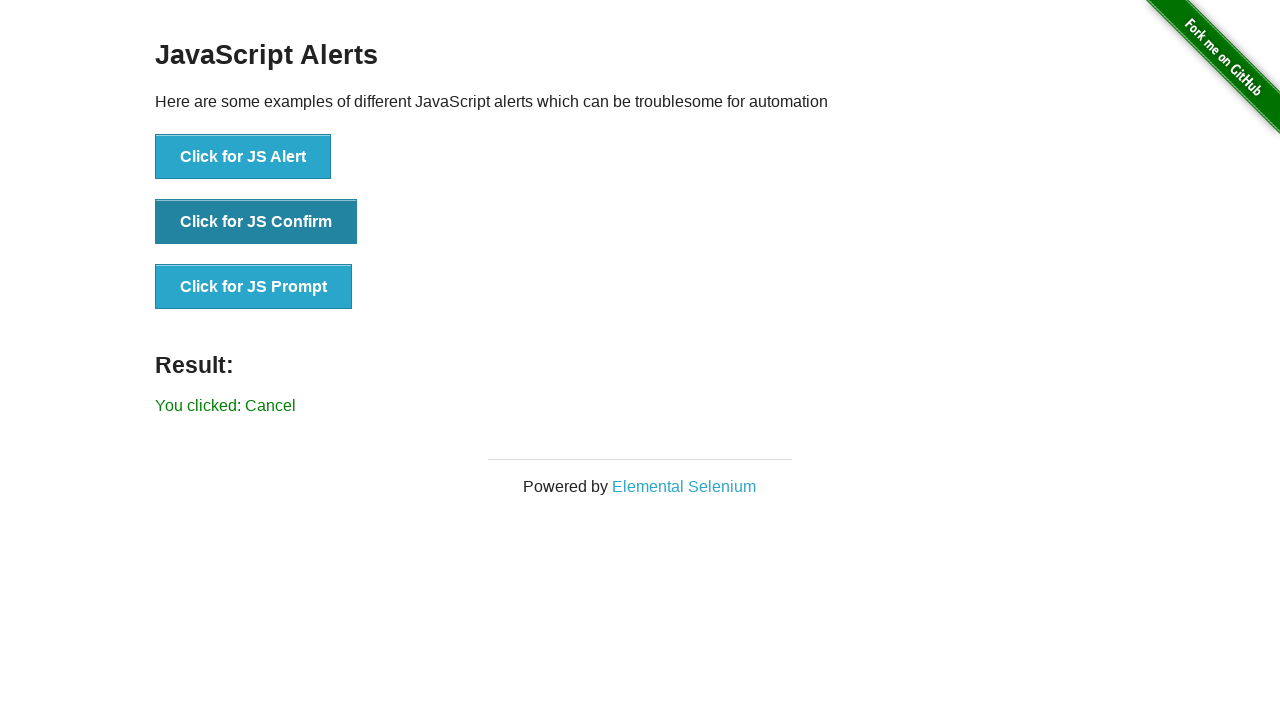

Verified that result message does not contain 'successfully' (confirming dismissal)
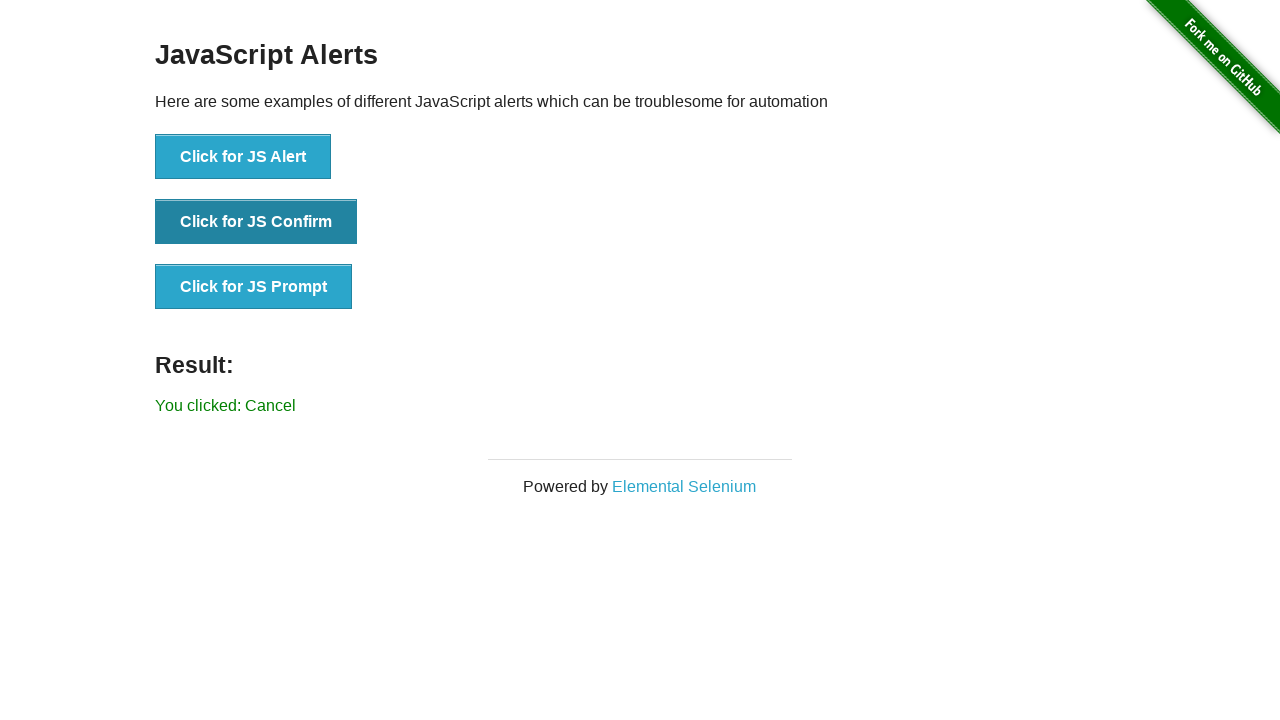

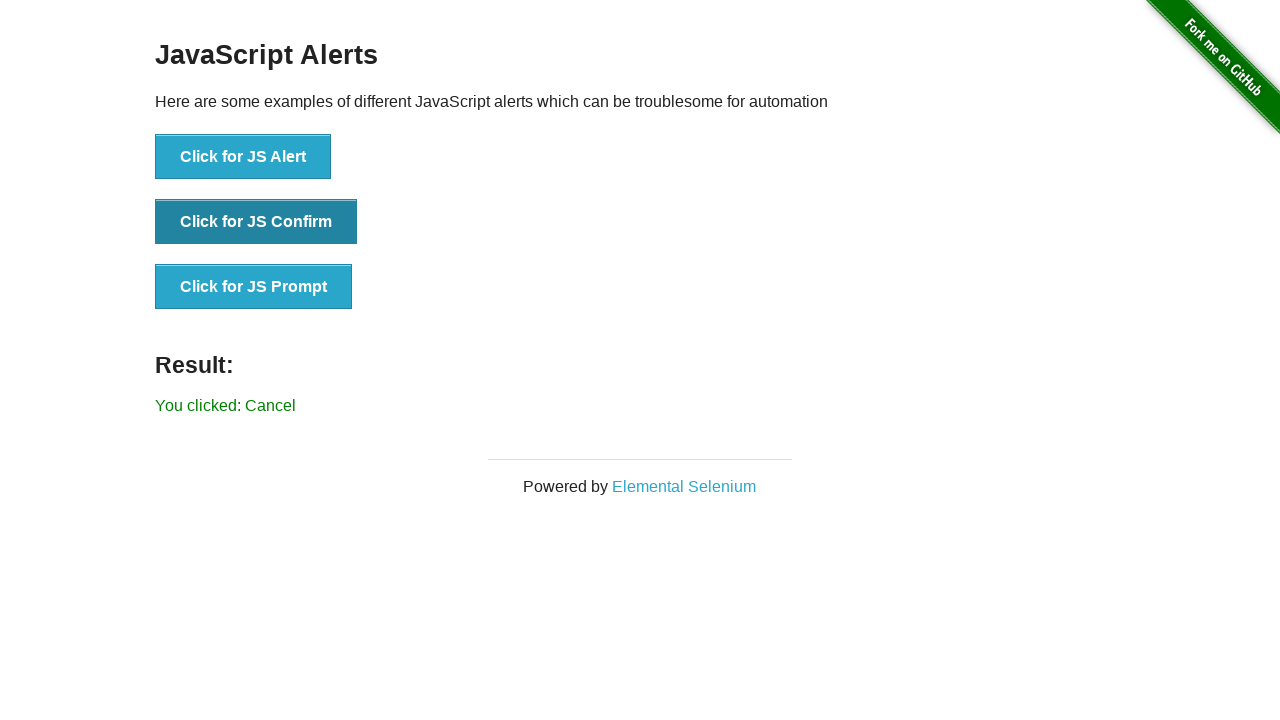